Tests JavaScript prompt alert handling by clicking a button to trigger a prompt dialog, entering text into the prompt, accepting it, and verifying the result message is displayed.

Starting URL: https://www.training-support.net/webelements/alerts

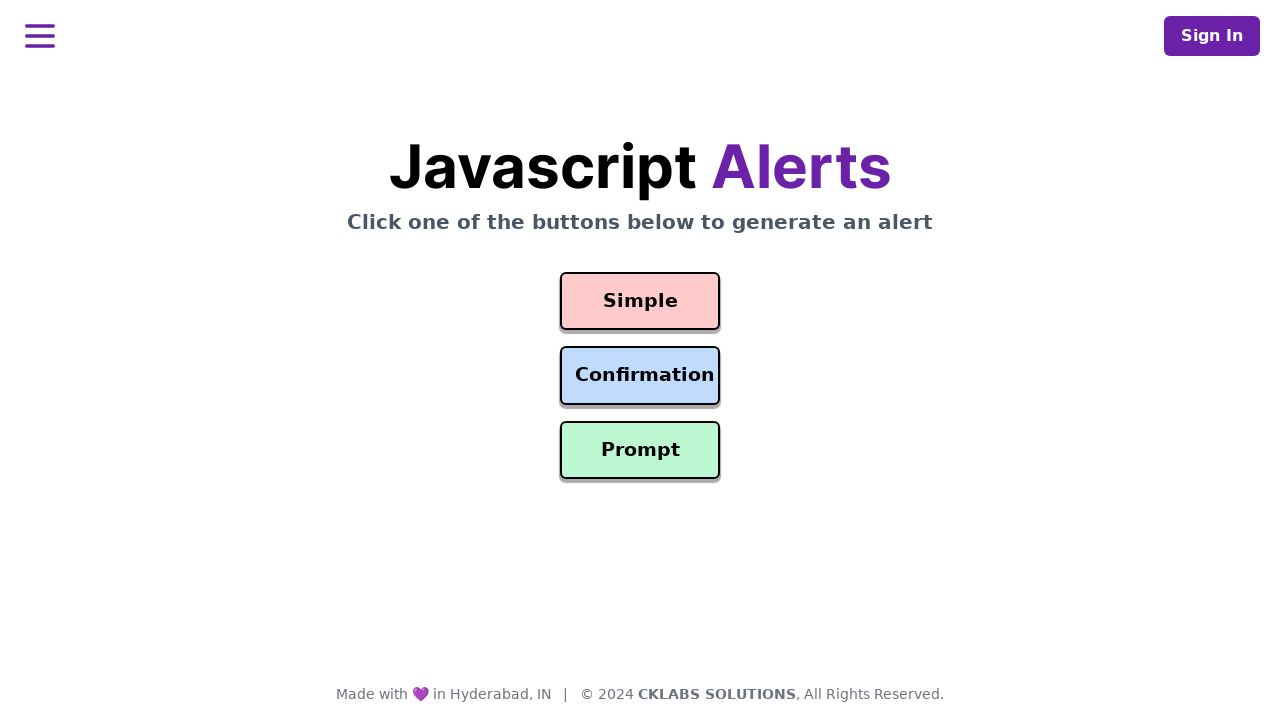

Set up dialog handler for prompt alerts
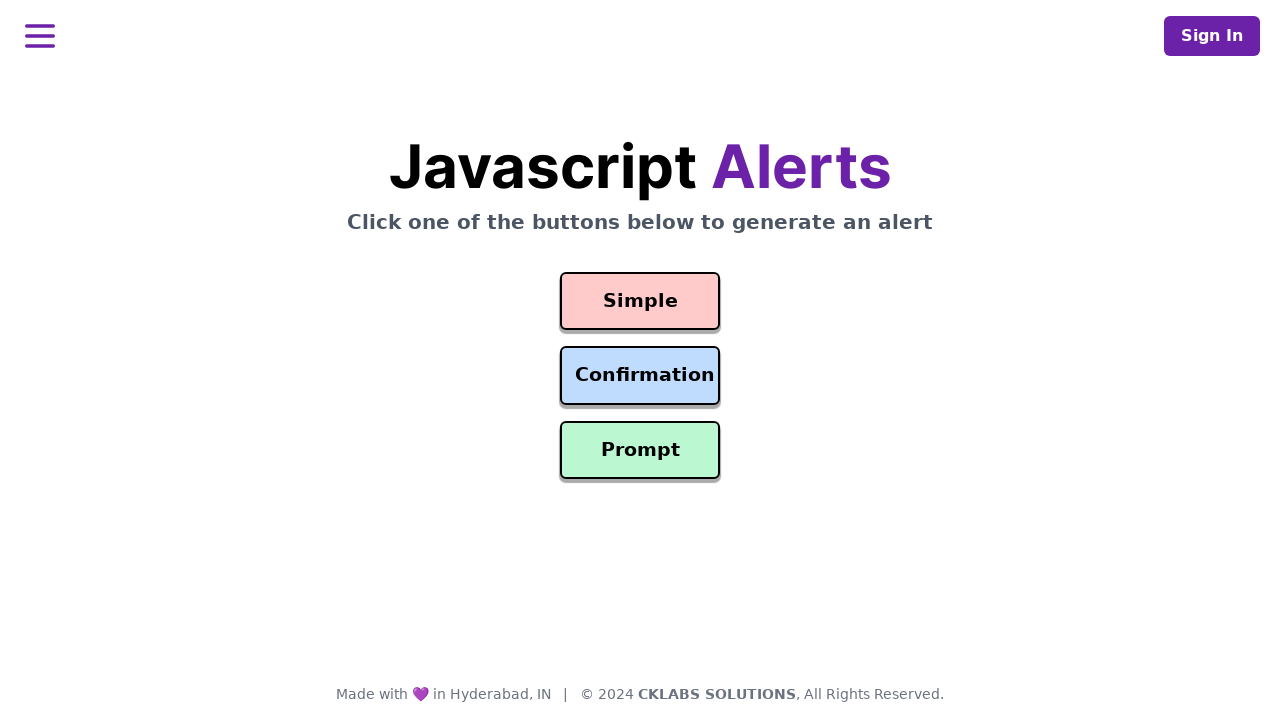

Clicked prompt button to trigger alert at (640, 450) on #prompt
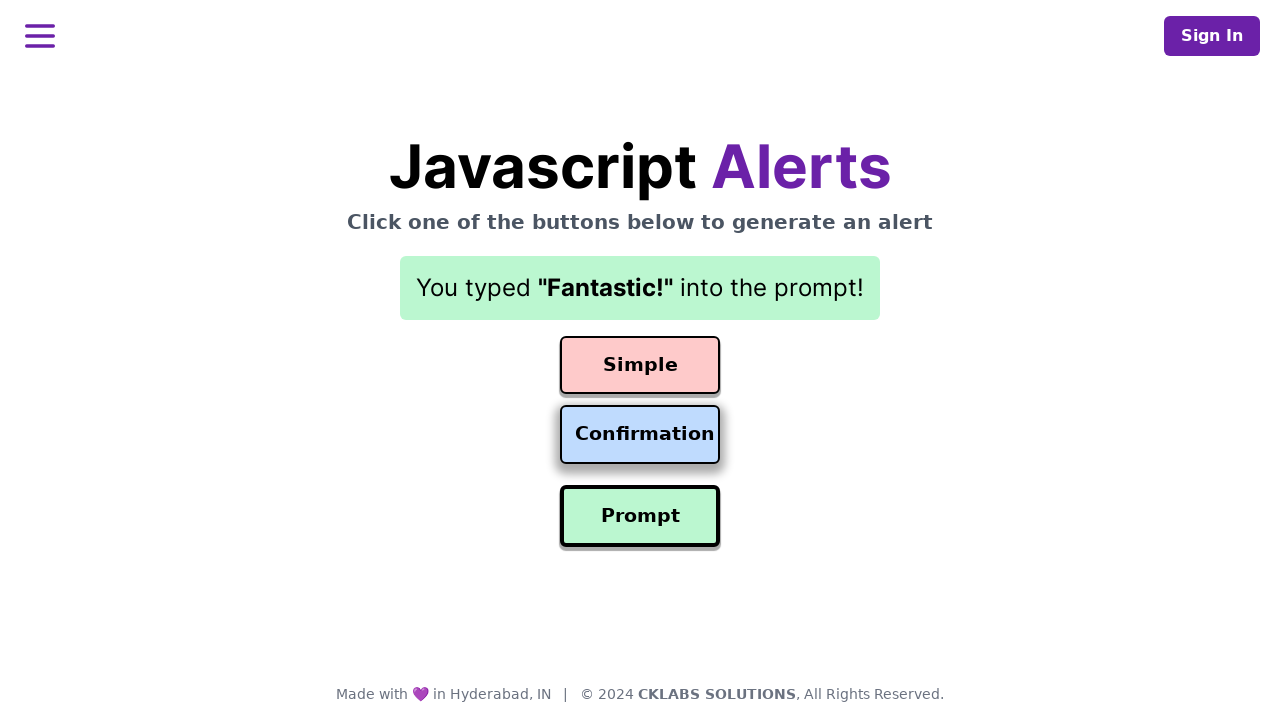

Result element appeared after handling prompt
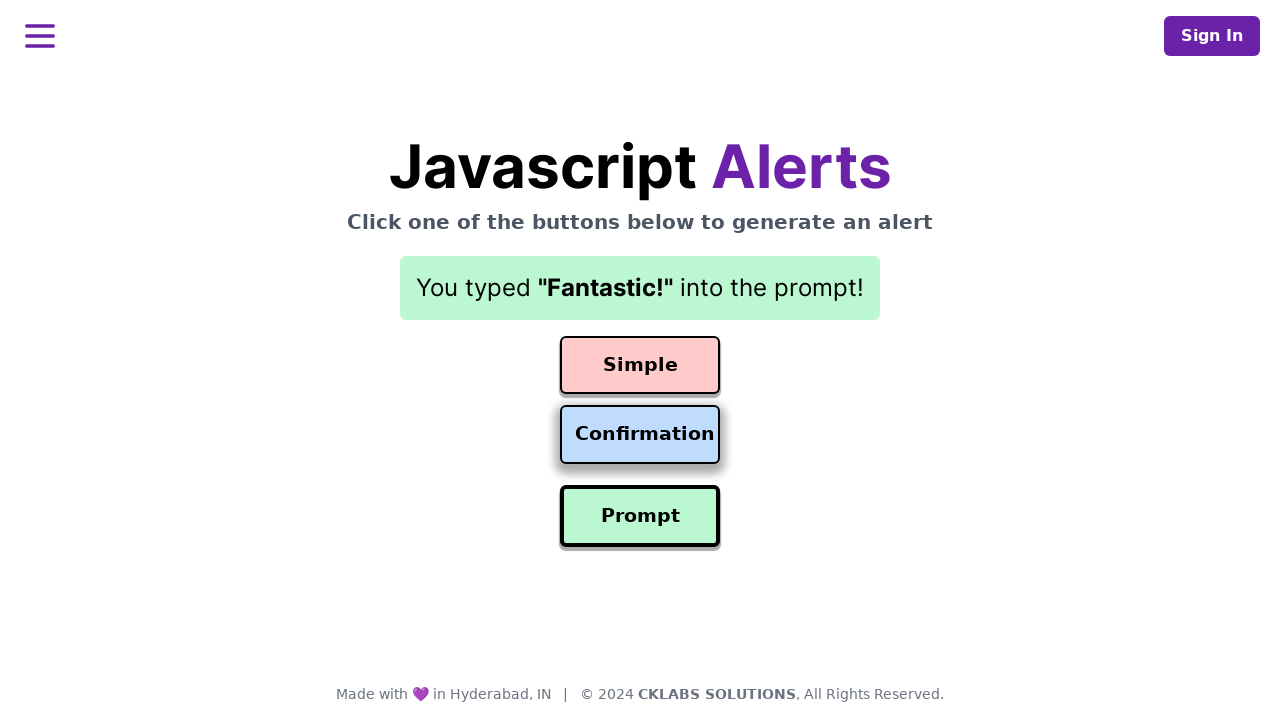

Retrieved result text: You typed "Fantastic!" into the prompt!
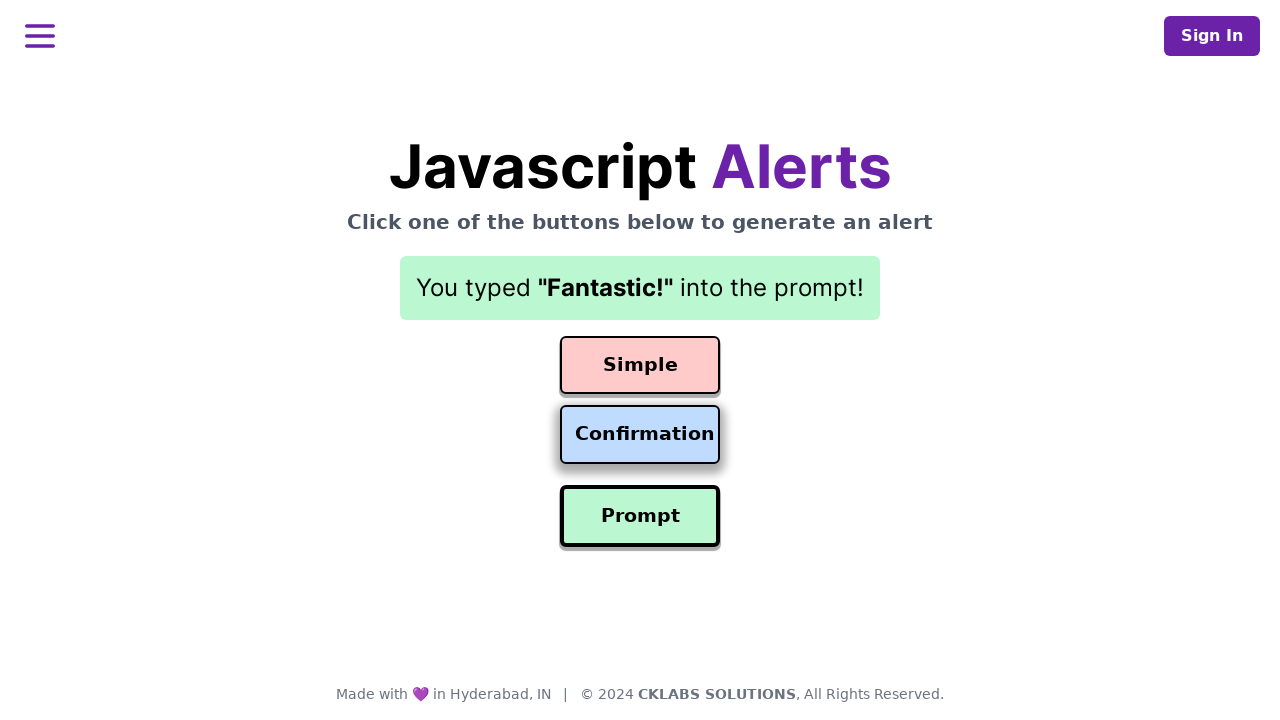

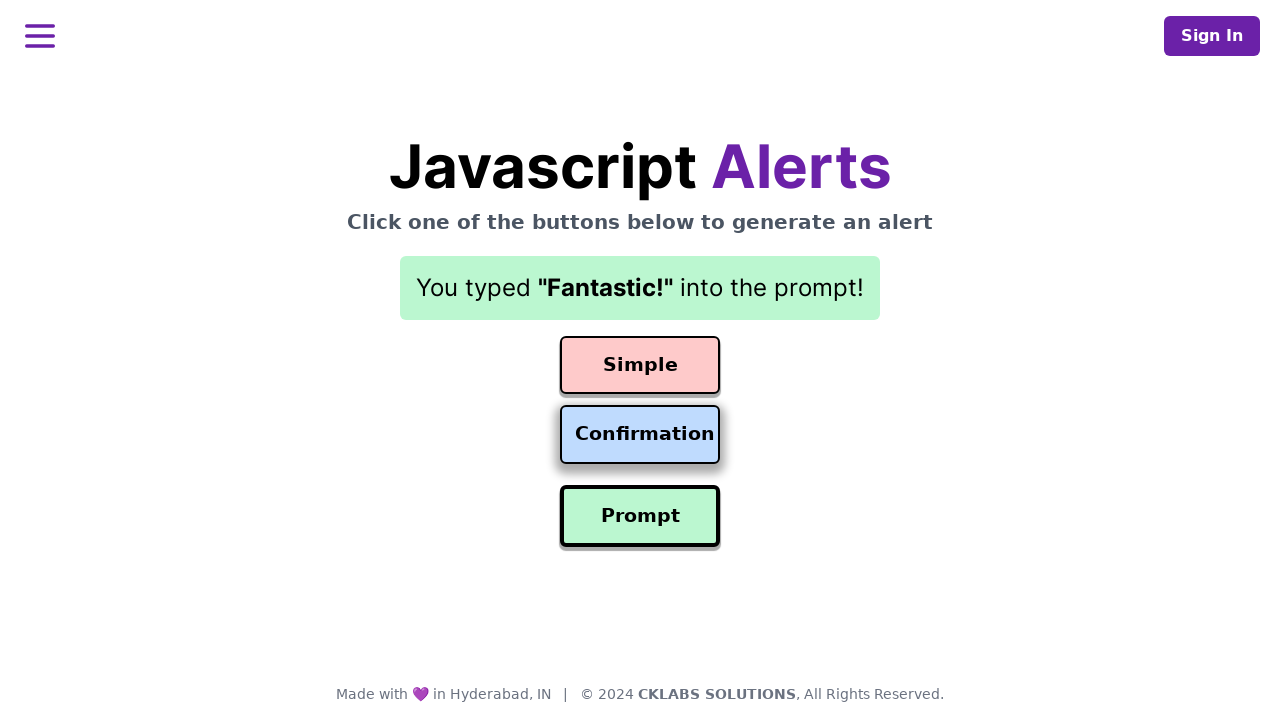